Navigates to Python.org homepage and verifies the URL contains "python"

Starting URL: https://www.python.org/

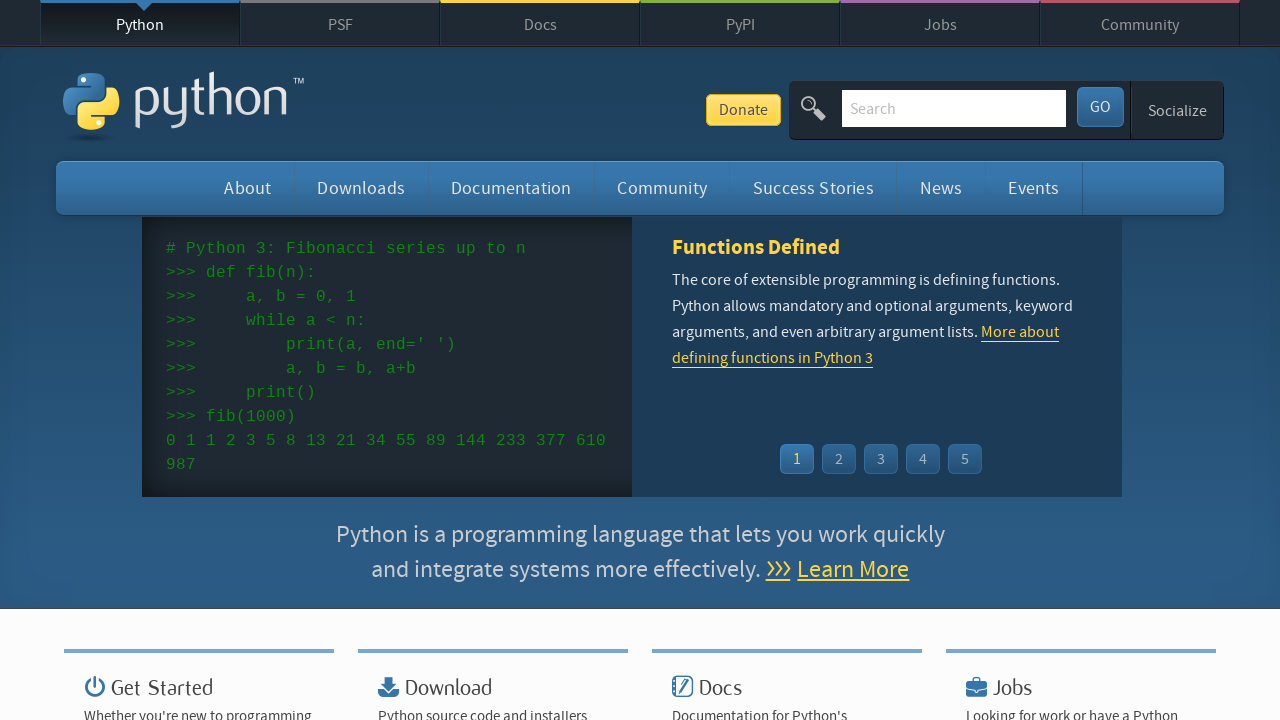

Navigated to Python.org homepage
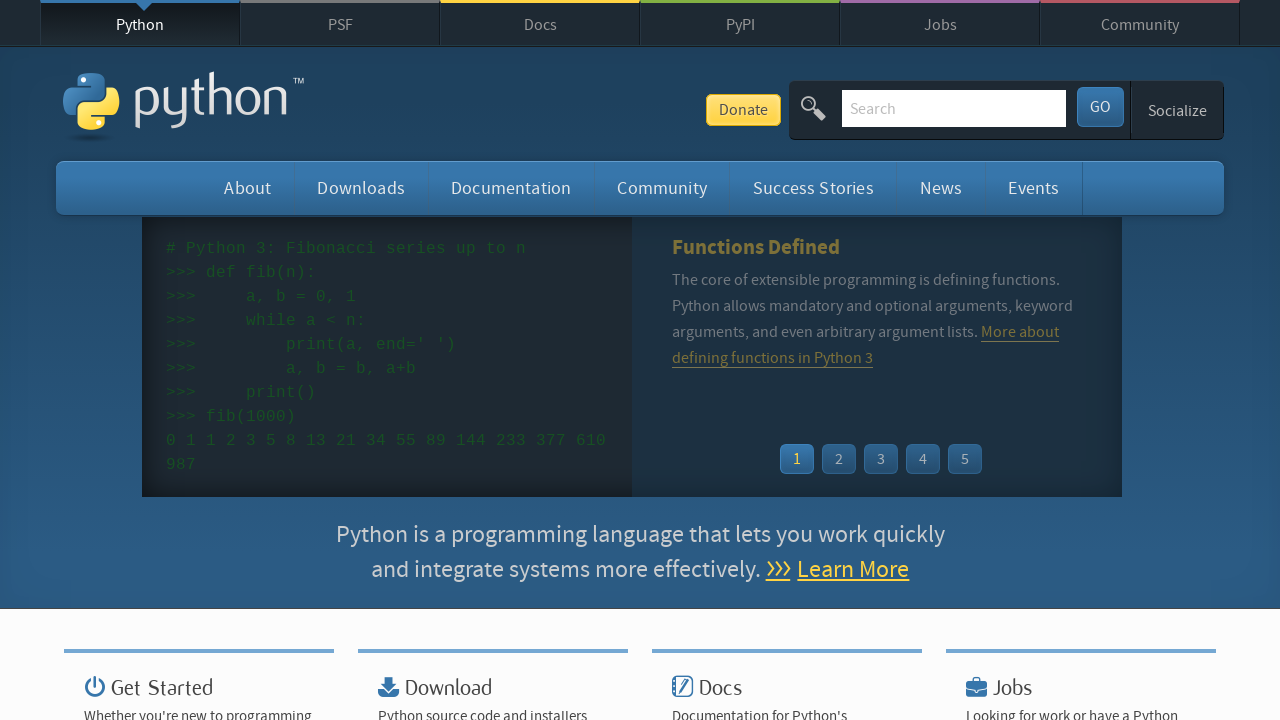

Verified that current URL contains 'python'
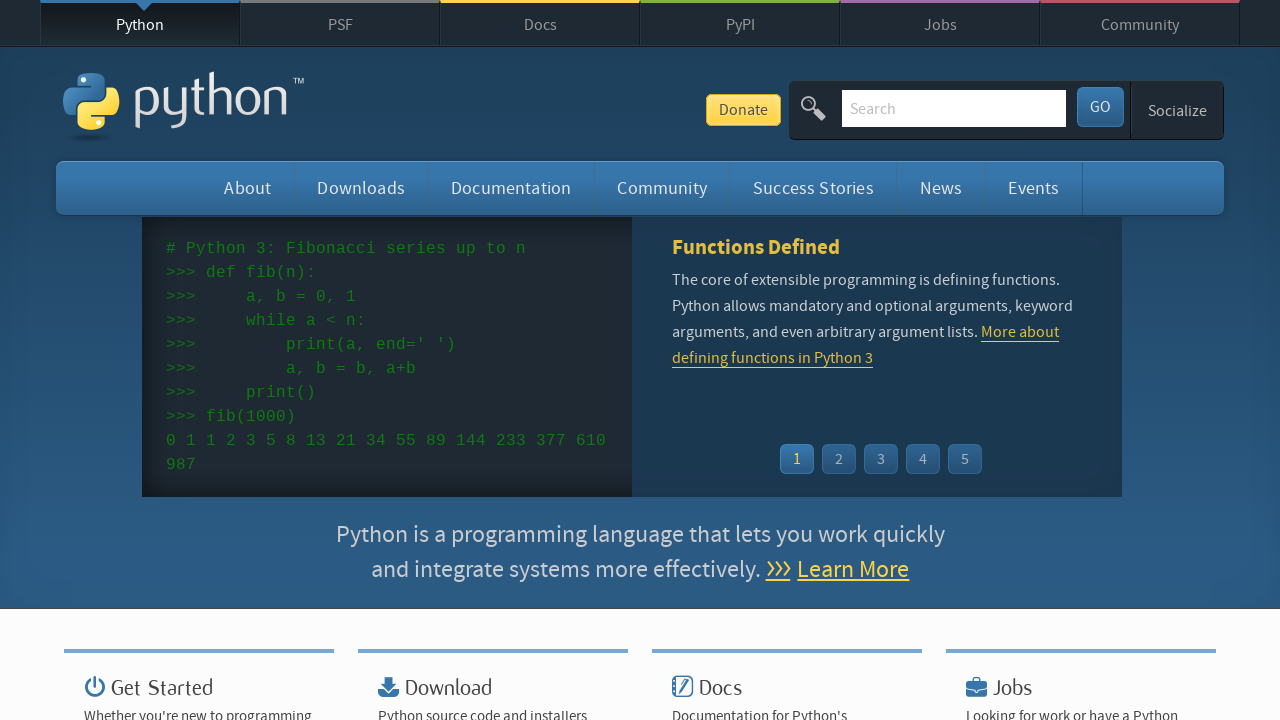

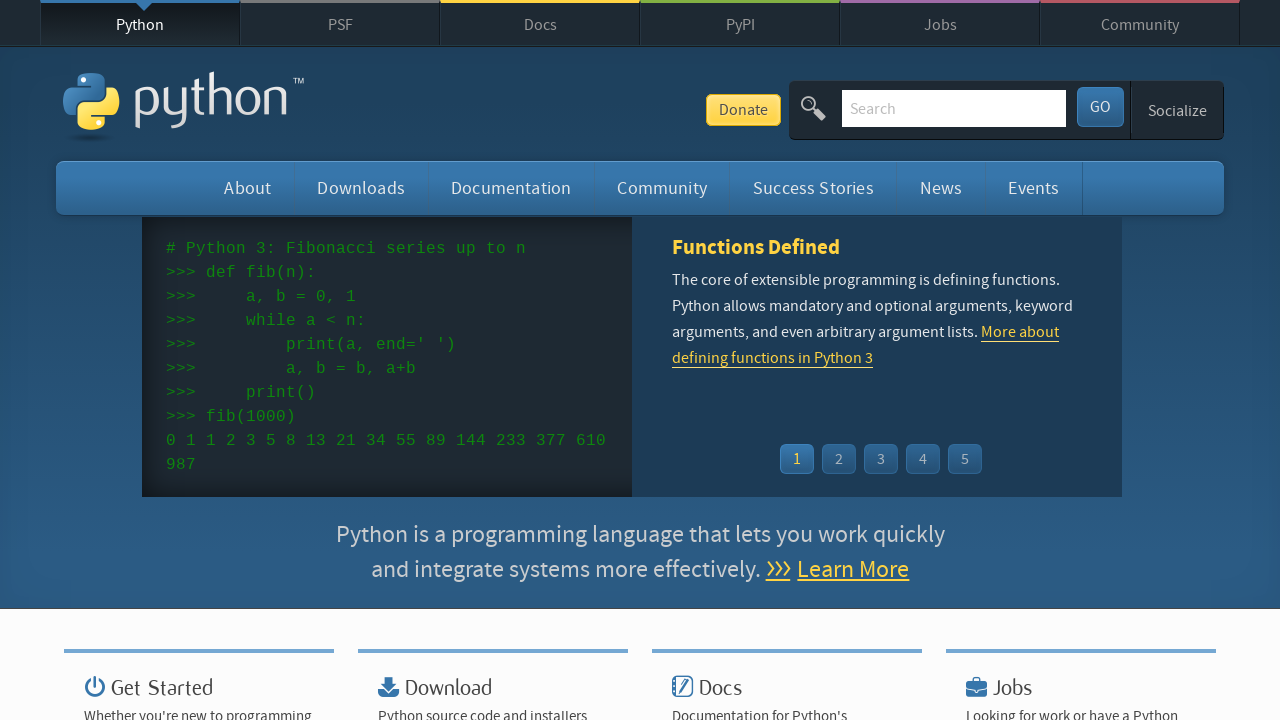